Tests form interaction by checking attribute values and conditionally filling form fields based on those attributes

Starting URL: https://www.lambdatest.com/selenium-playground/ajax-form-submit-demo

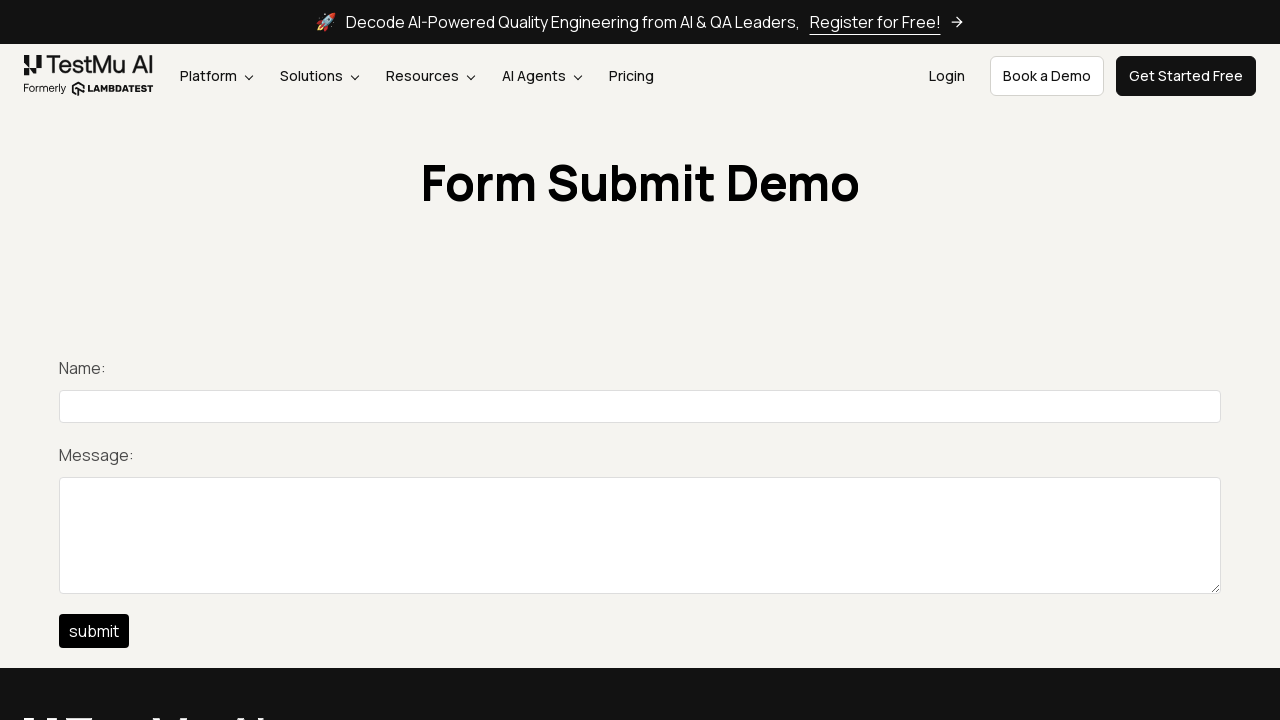

Located message box element with id 'description'
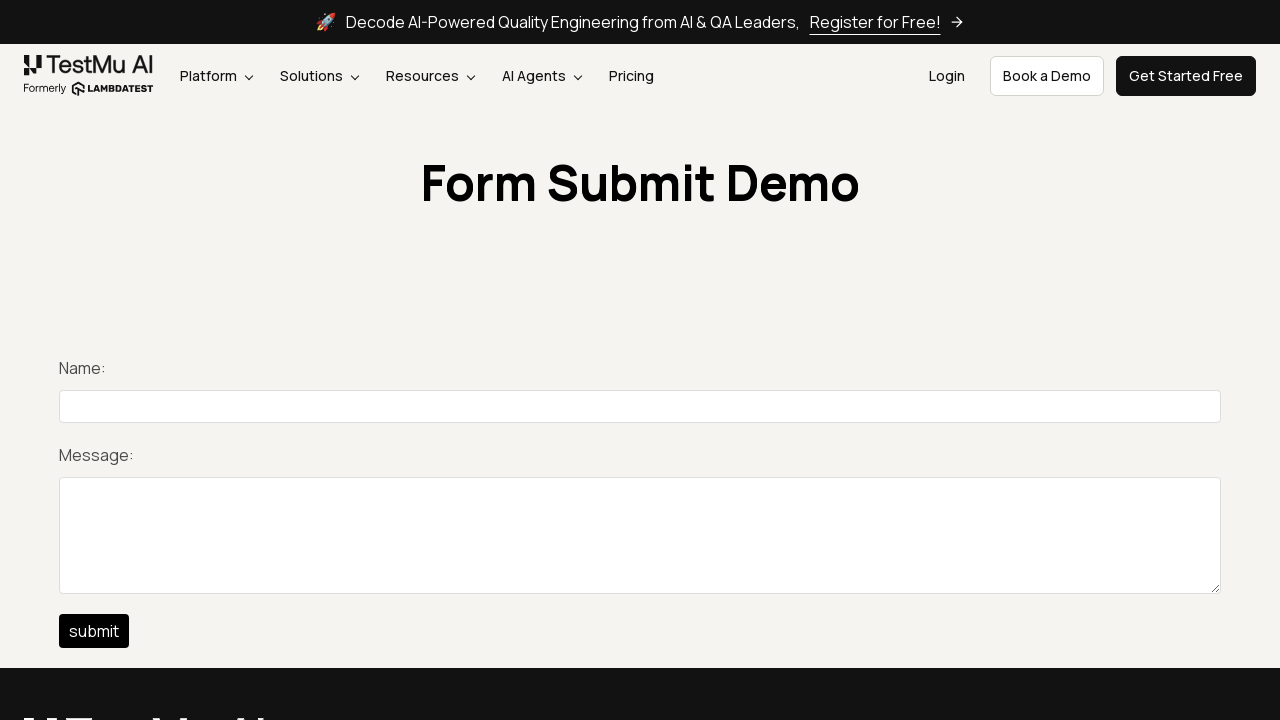

Retrieved 'rows' attribute from message box
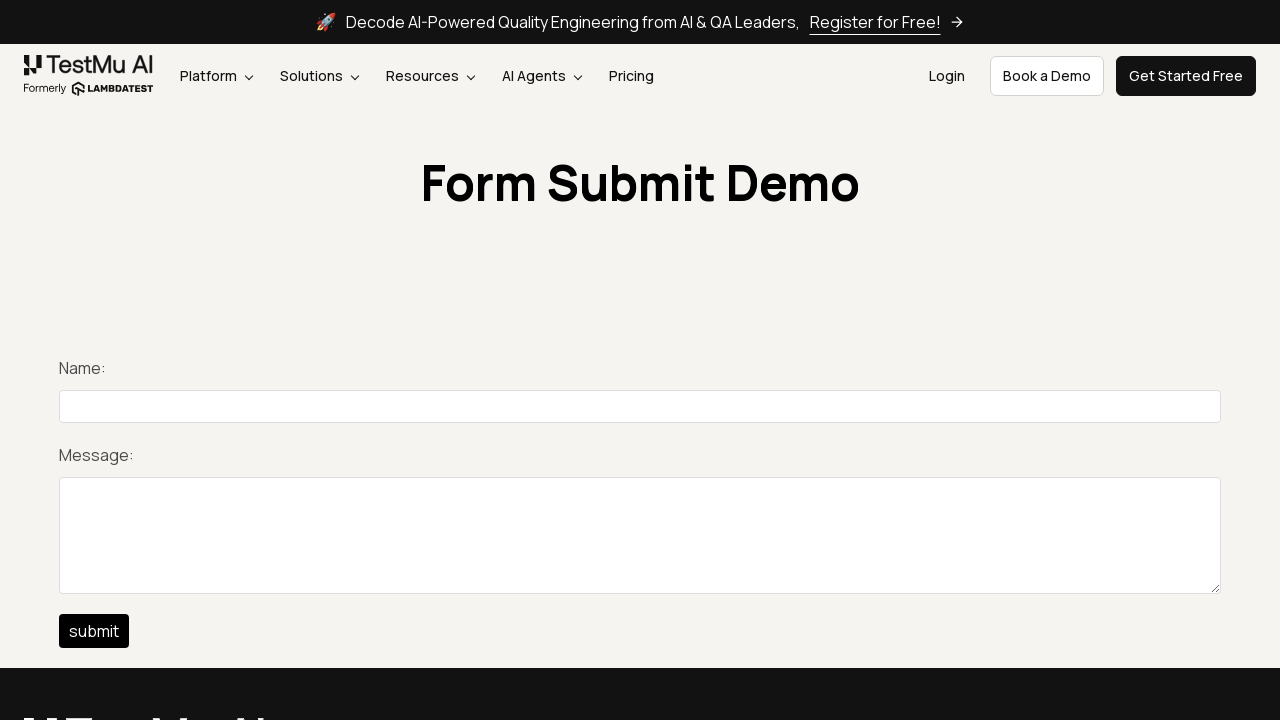

Filled message box with 'TEST TEST ' because rows attribute contains '5' on #description
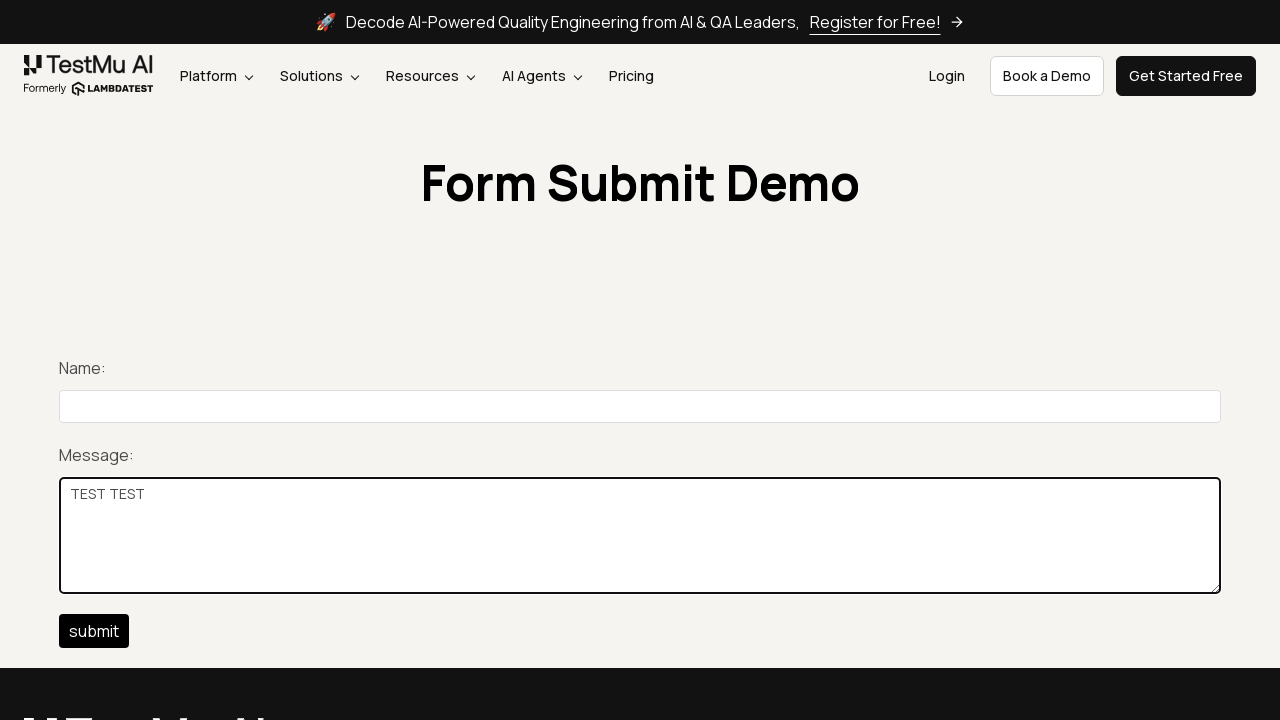

Located name field element with id 'title'
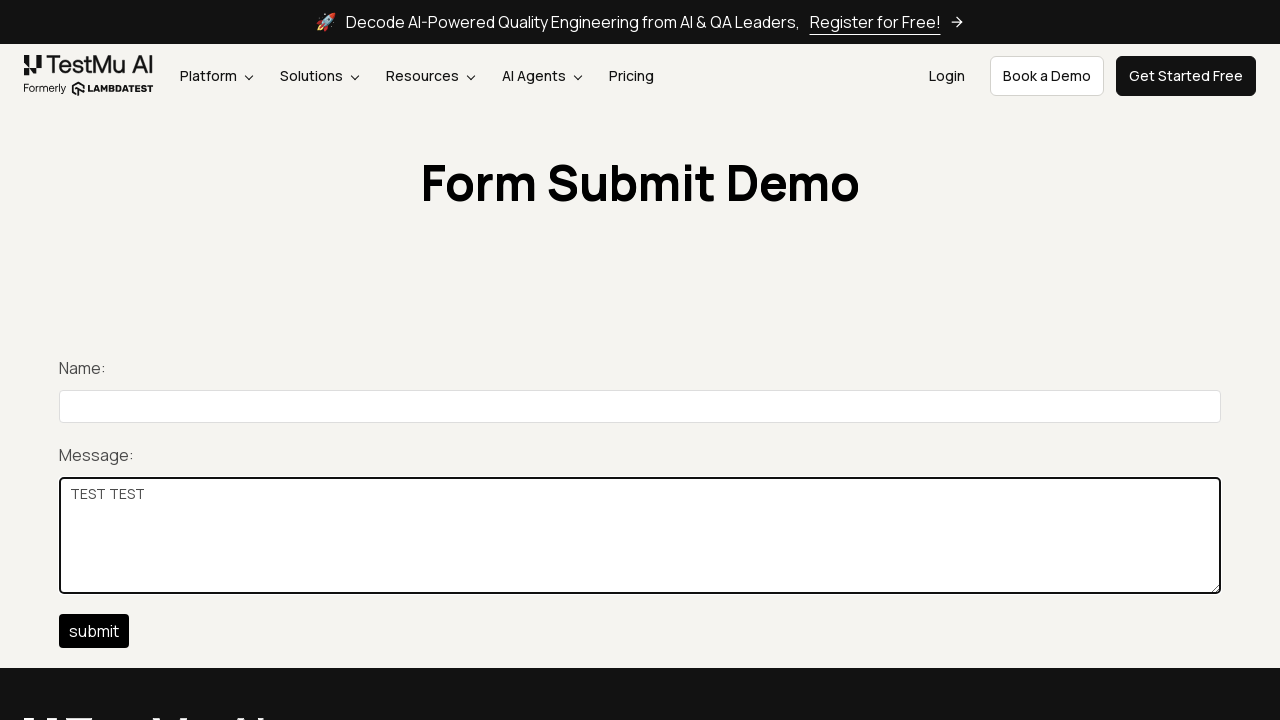

Retrieved 'name' attribute from name field
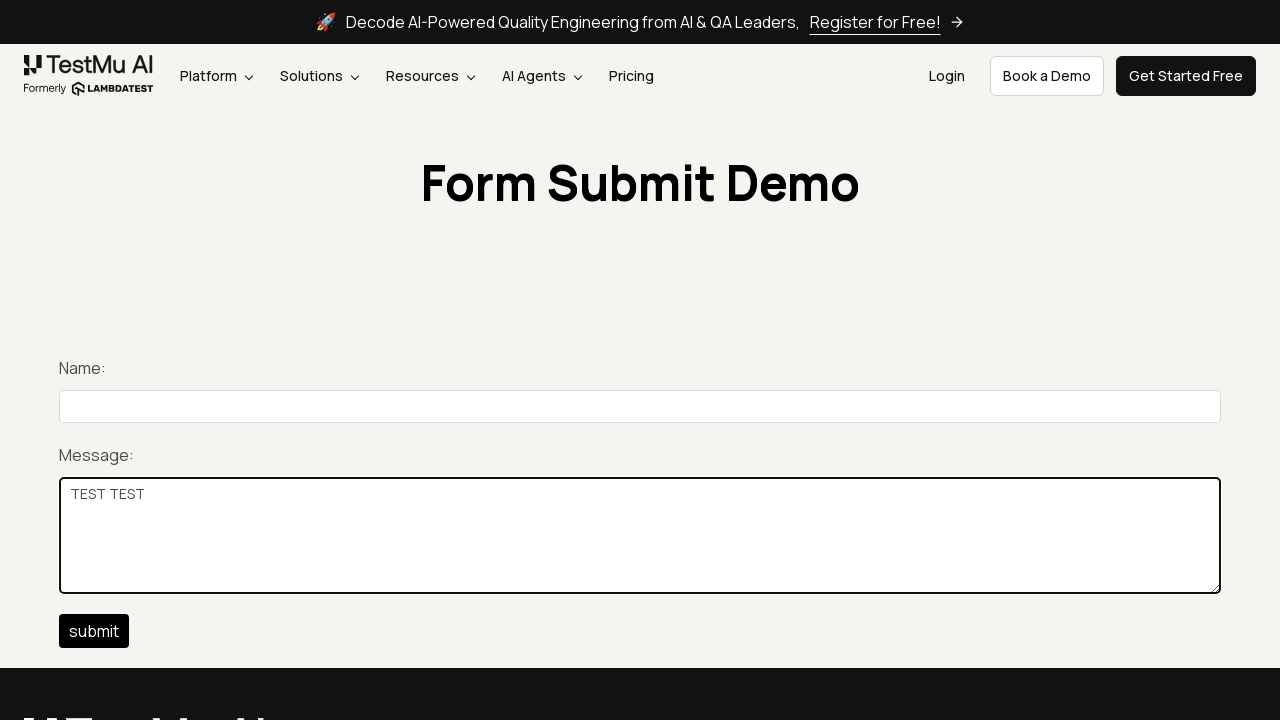

Filled name field with 'meryem' because name attribute equals 'title' on #title
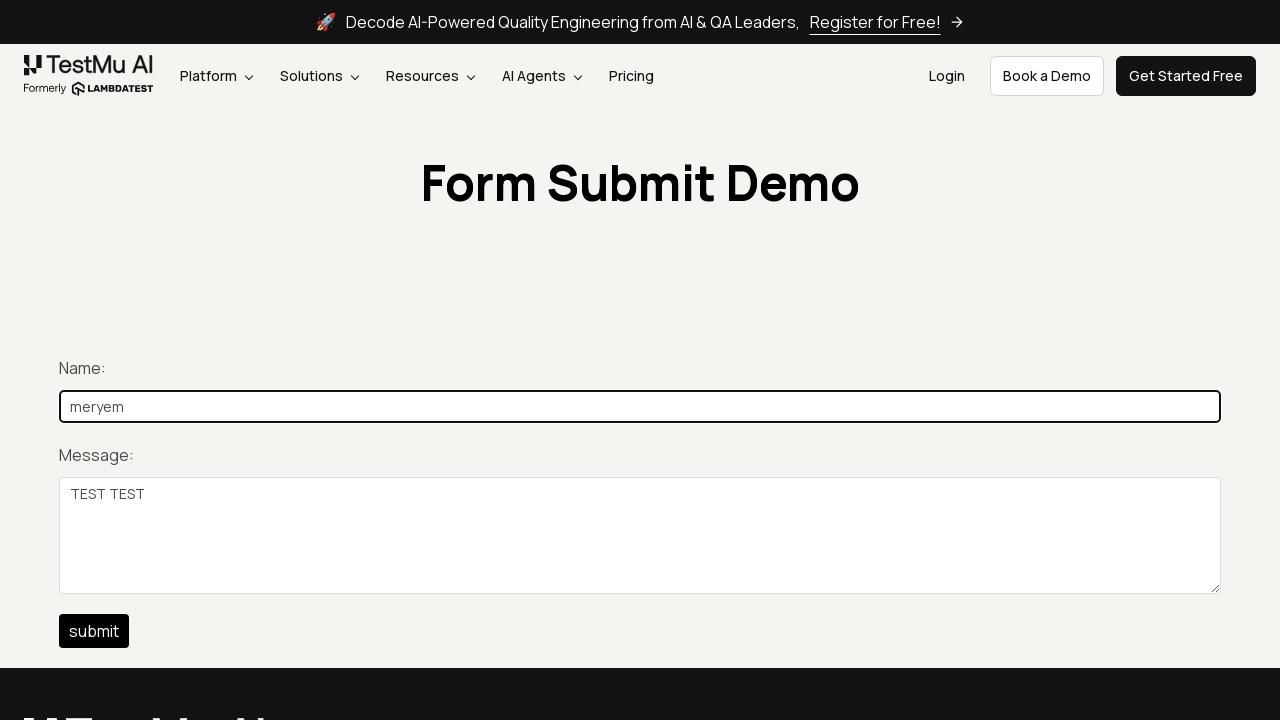

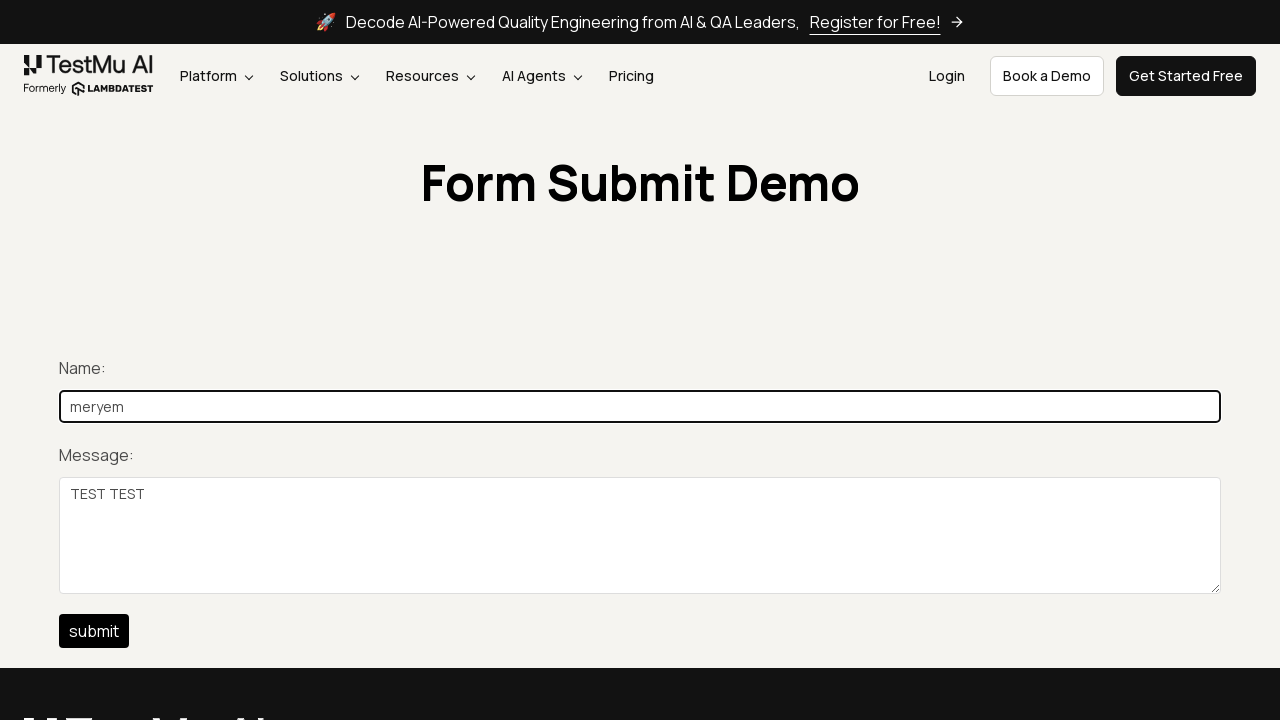